Tests a registration form by filling in required fields (first name, last name, email) and submitting the form, then verifying the welcome message appears.

Starting URL: http://suninjuly.github.io/registration1.html

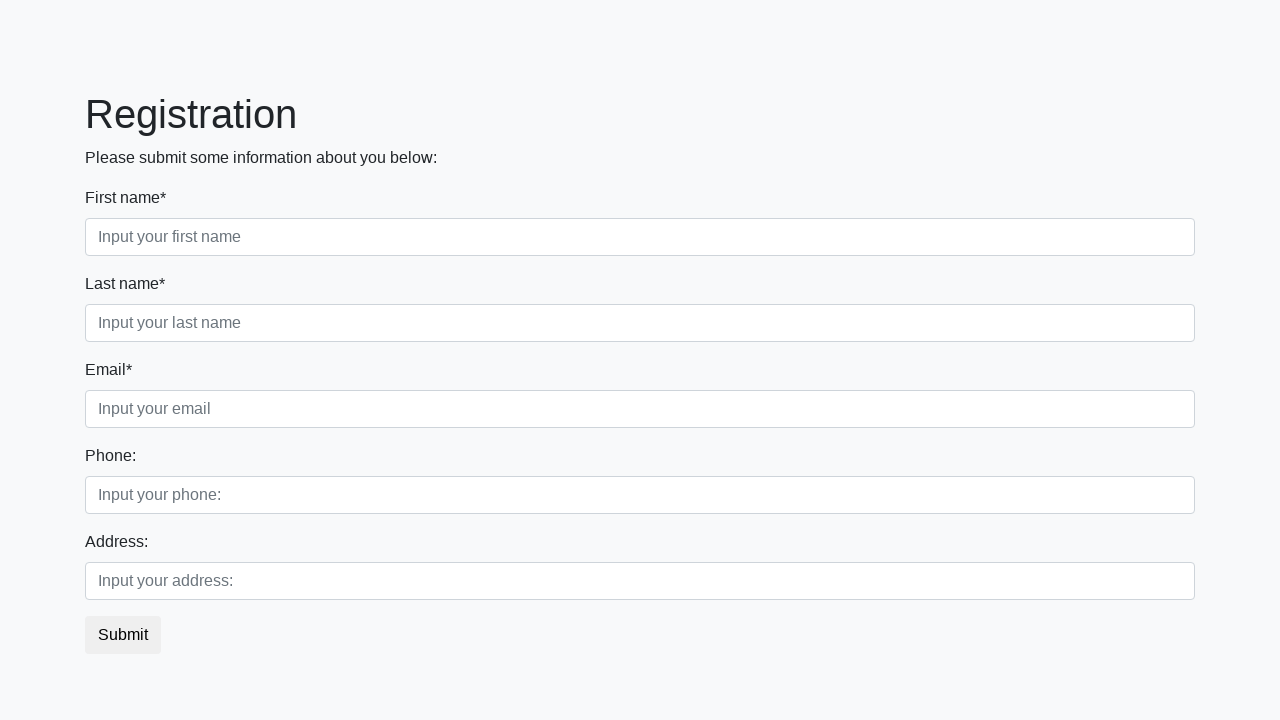

Filled first name field with 'Ivan' on input.form-control.first[required]
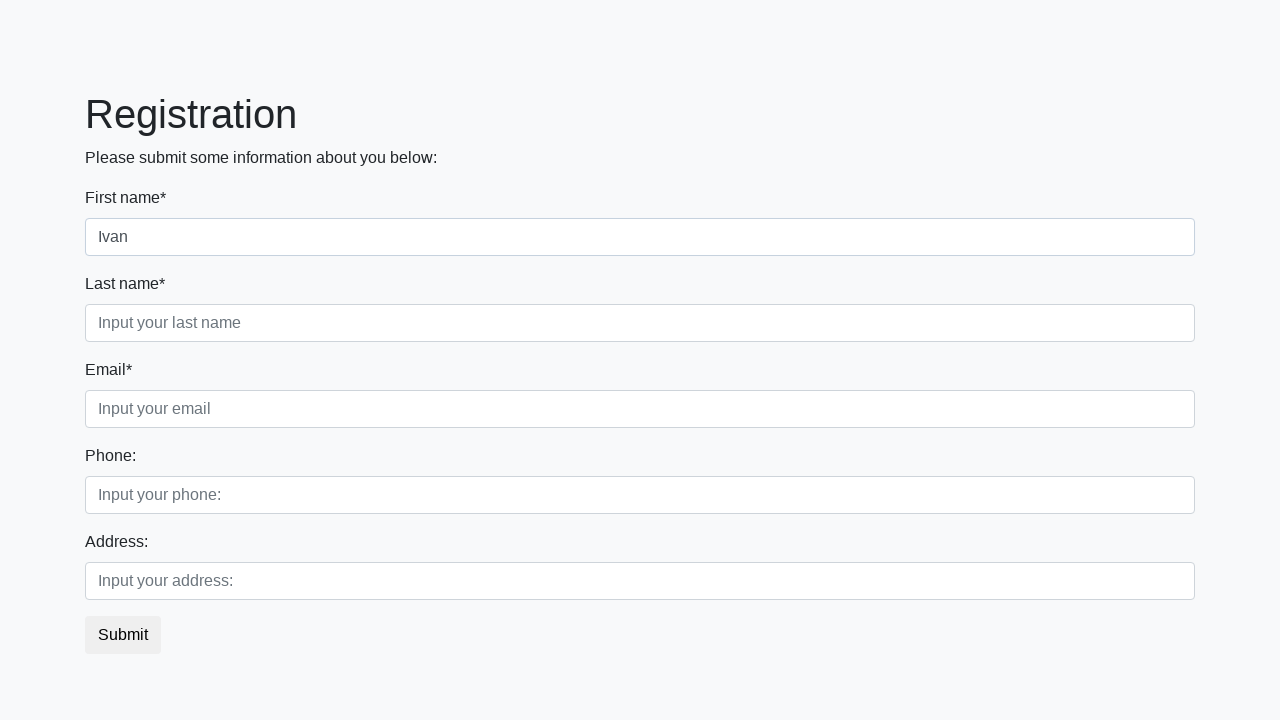

Filled last name field with 'Petrov' on input.form-control.second[required]
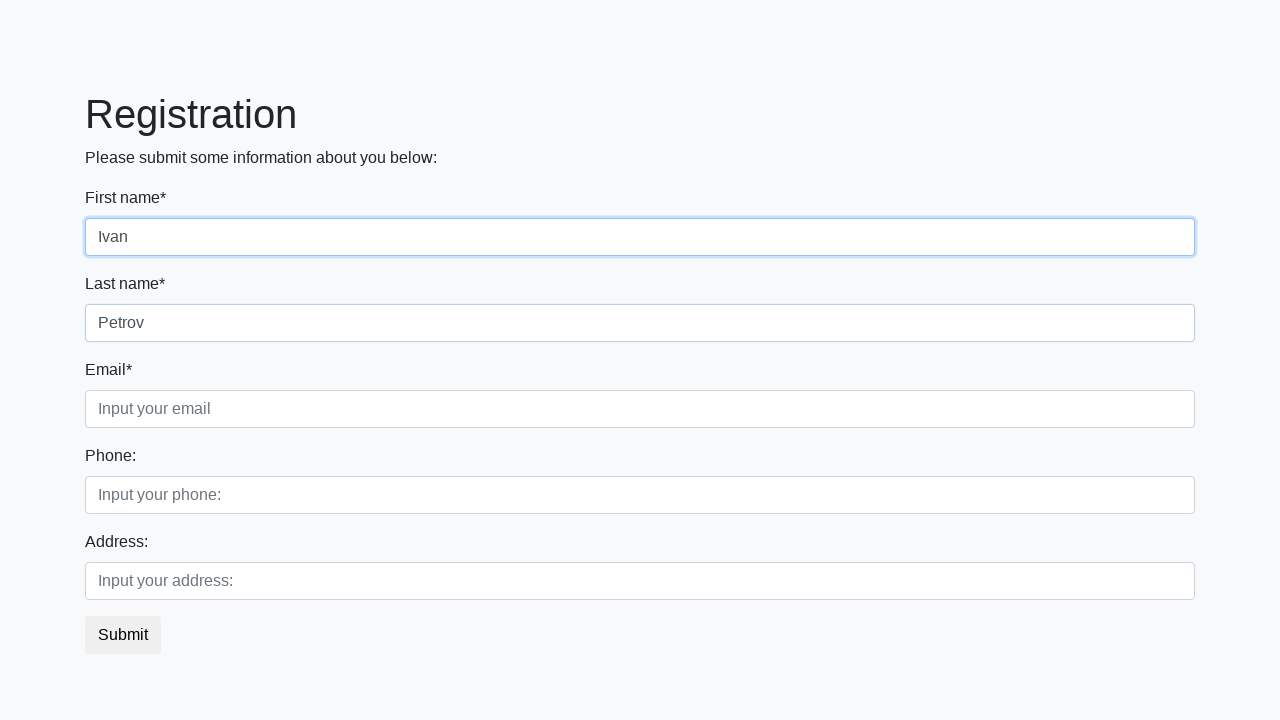

Filled email field with 'Petrov@mail.ru' on input.form-control.third[required]
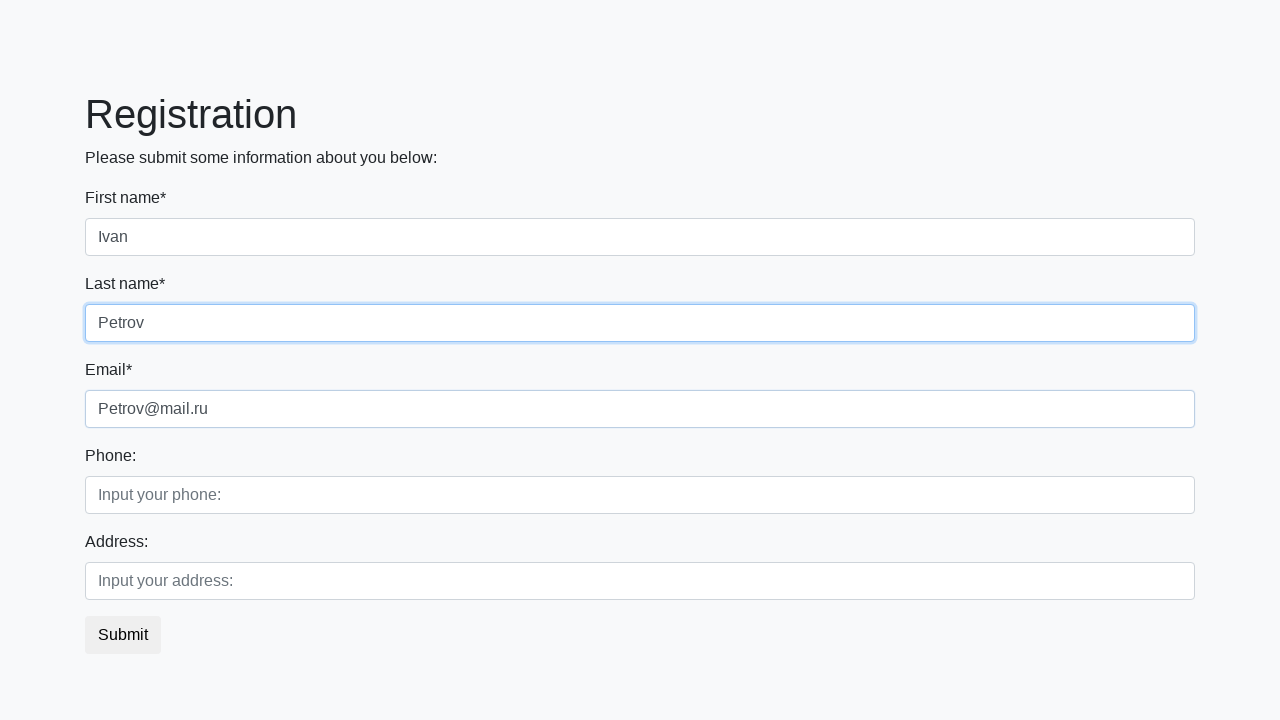

Clicked submit button to register at (123, 635) on button.btn
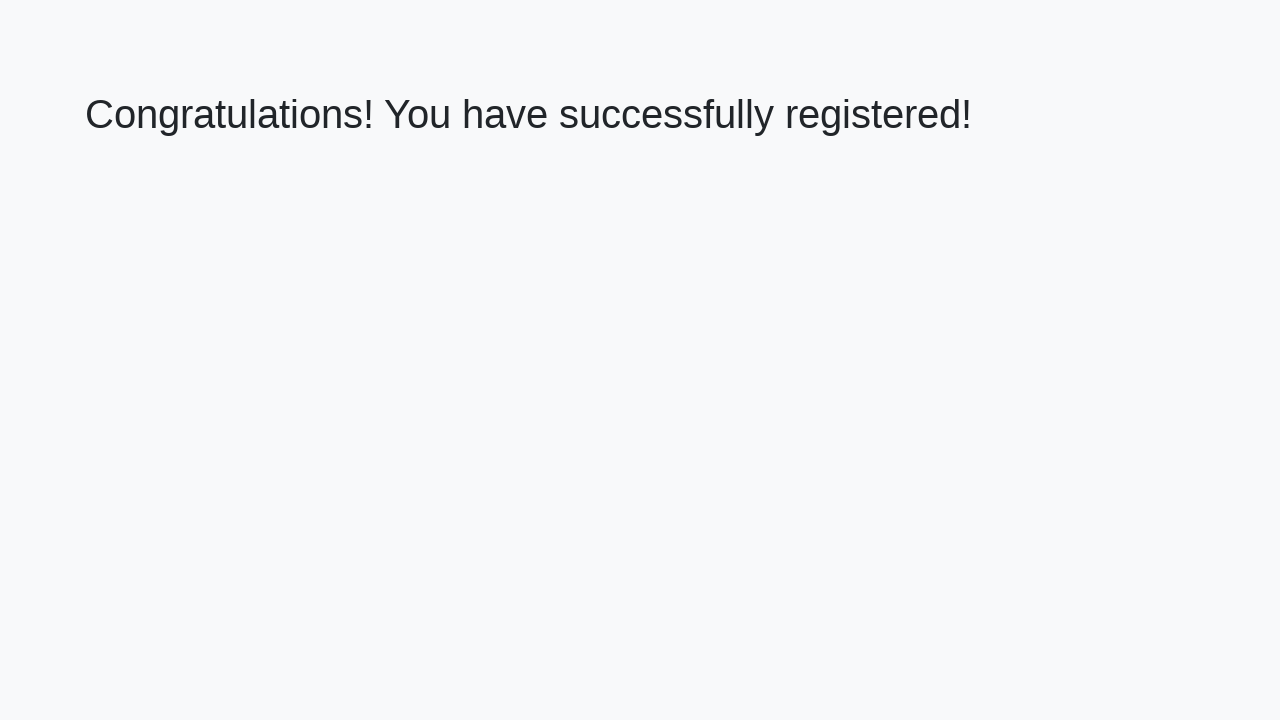

Welcome message appeared - registration successful
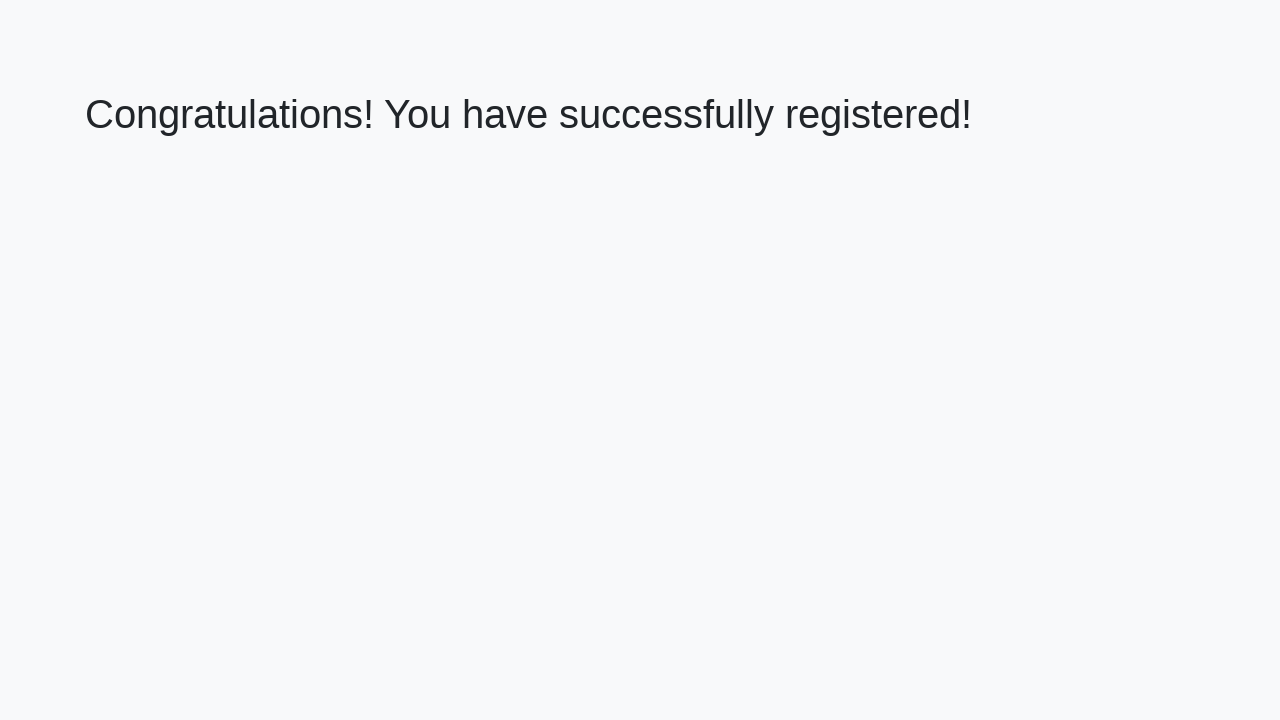

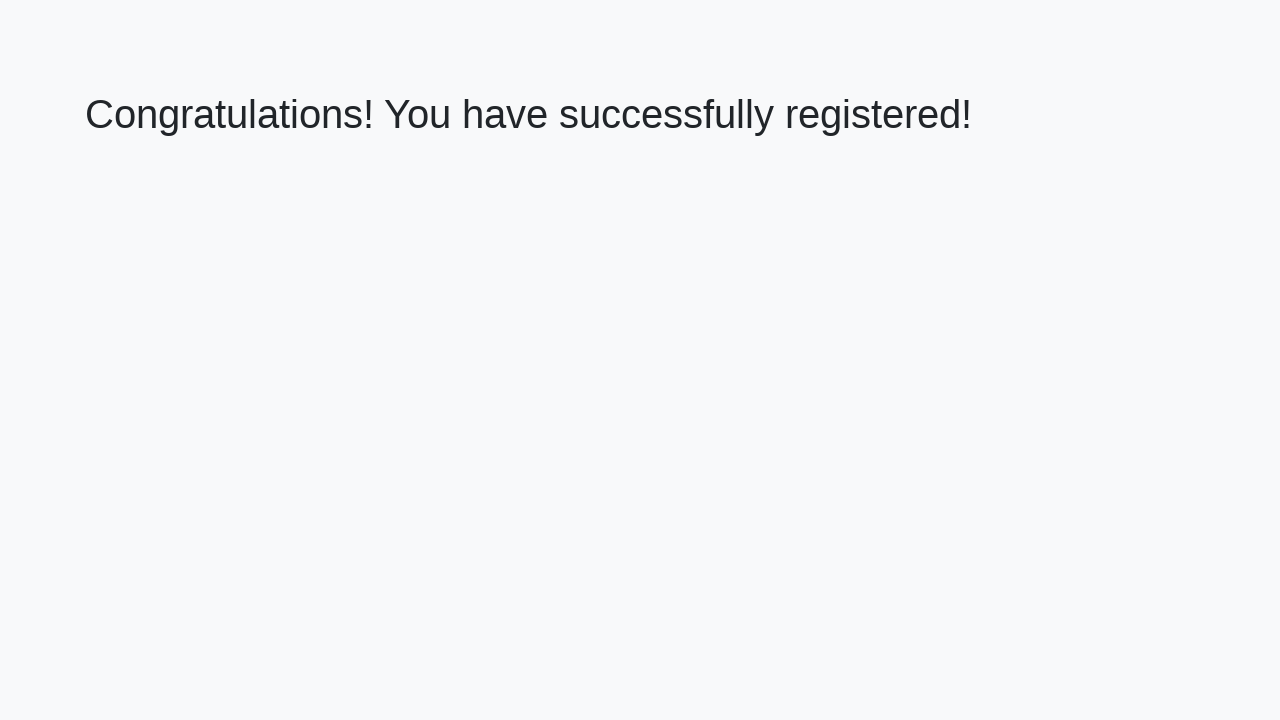